Tests handling of JavaScript prompt dialogs by clicking a link that triggers a prompt, entering text, and accepting it

Starting URL: https://www.selenium.dev/documentation/en/webdriver/js_alerts_prompts_and_confirmations/

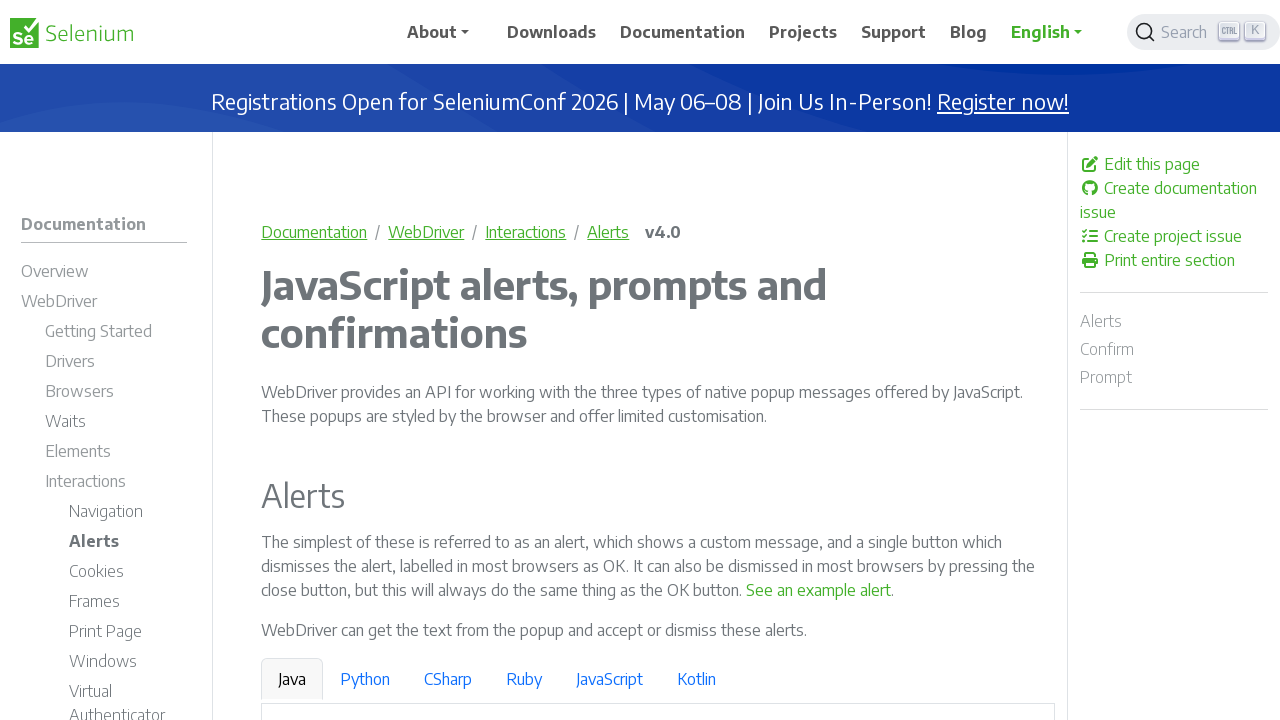

Registered dialog handler to accept prompt with 'Selenium'
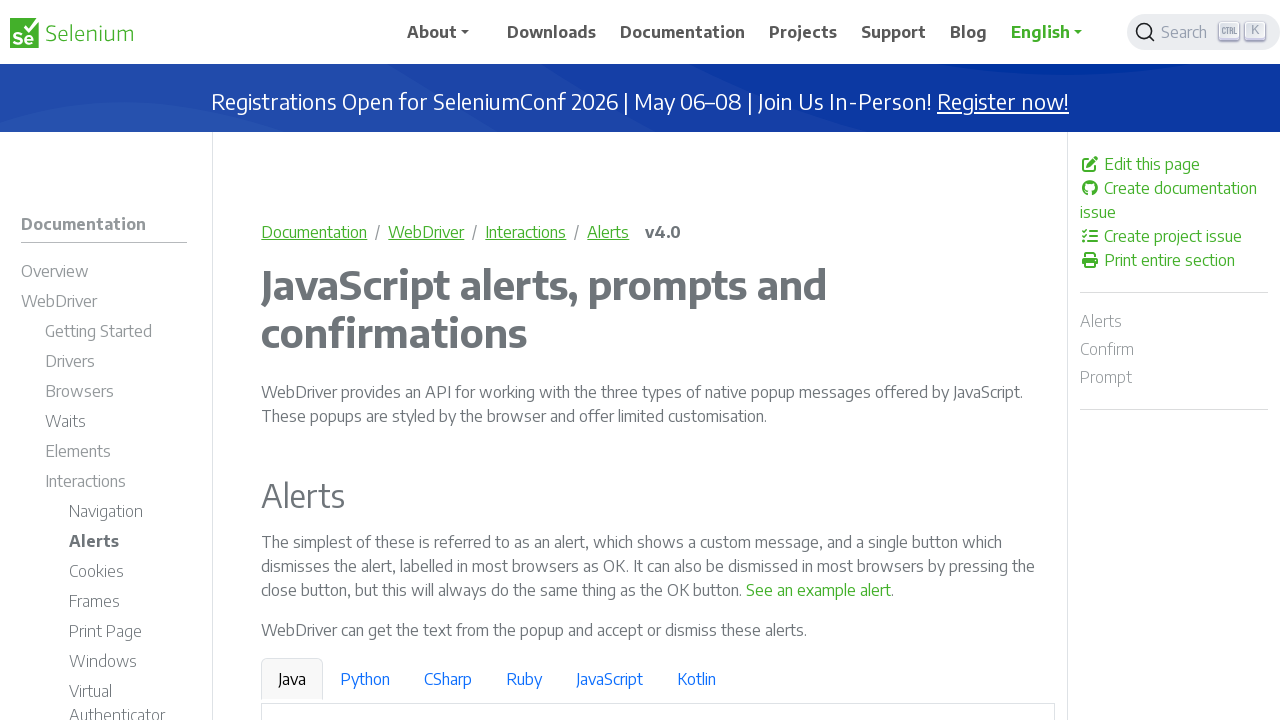

Clicked link to trigger JavaScript prompt dialog at (627, 360) on a:has-text('See a sample prompt')
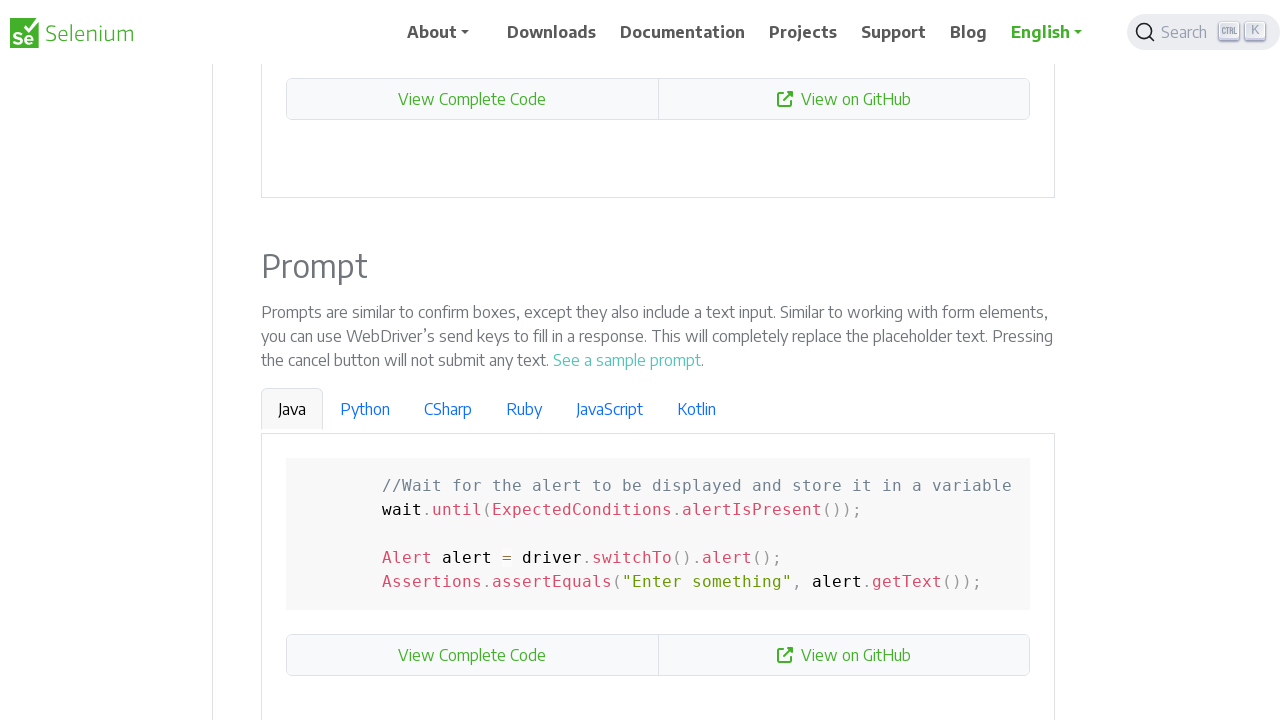

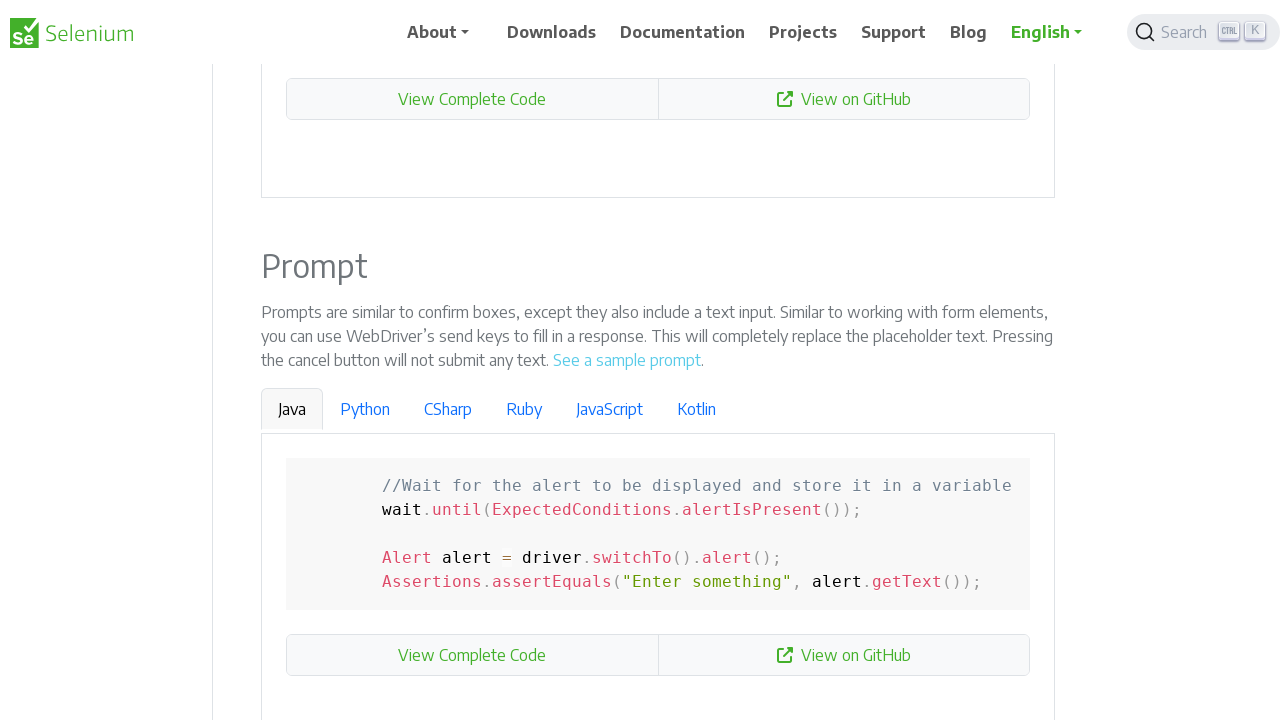